Navigates to Saucedemo login page and clicks the login button to test the page interaction

Starting URL: https://www.saucedemo.com/

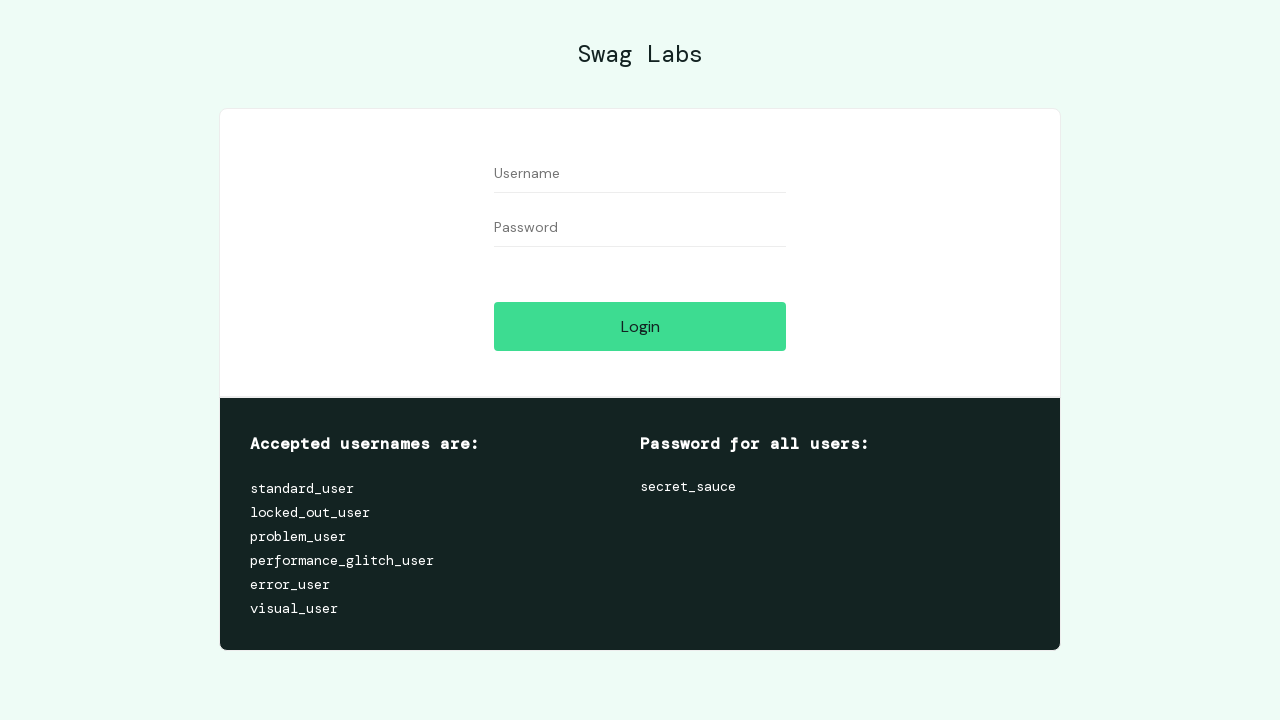

Navigated to Saucedemo login page
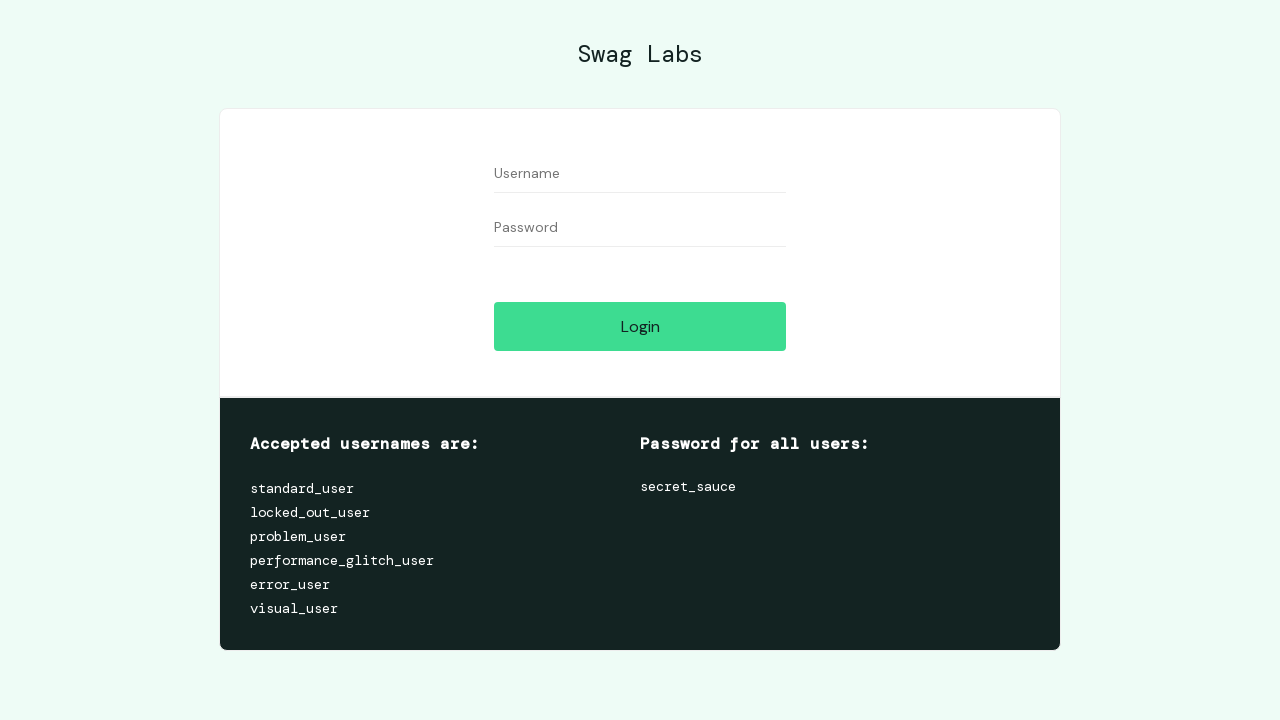

Clicked the login button at (640, 326) on [data-test='login-button']
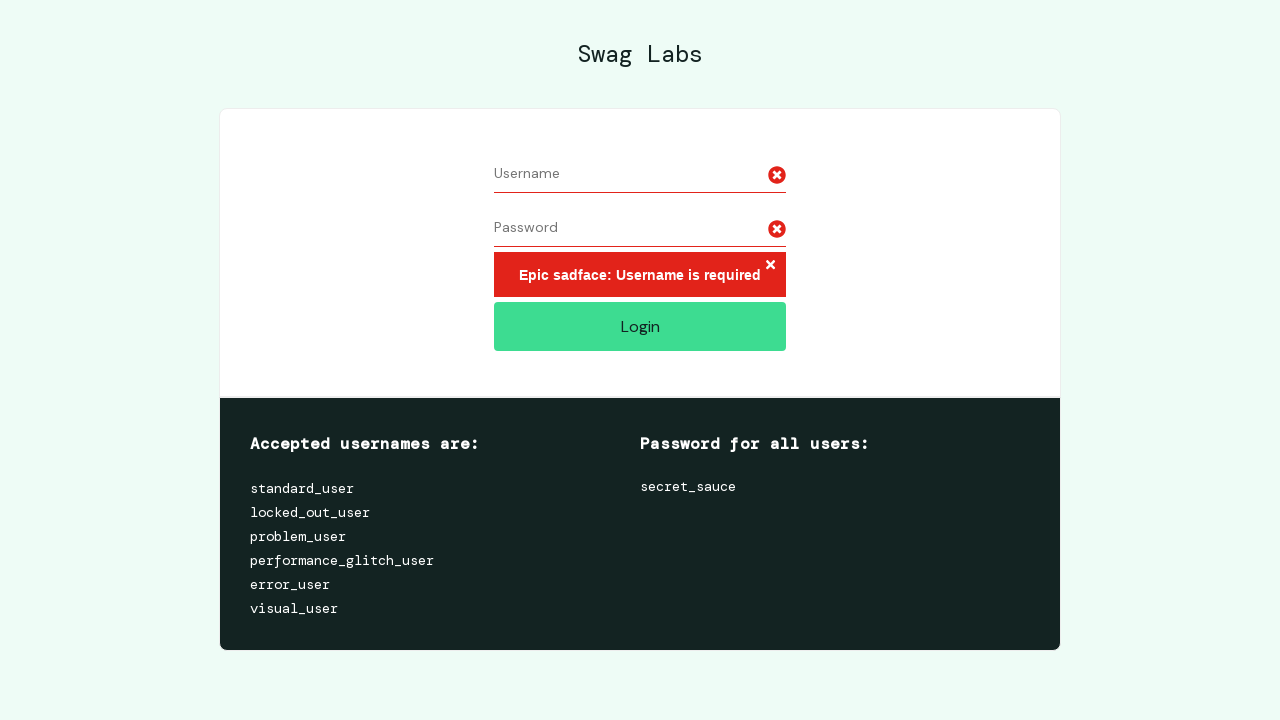

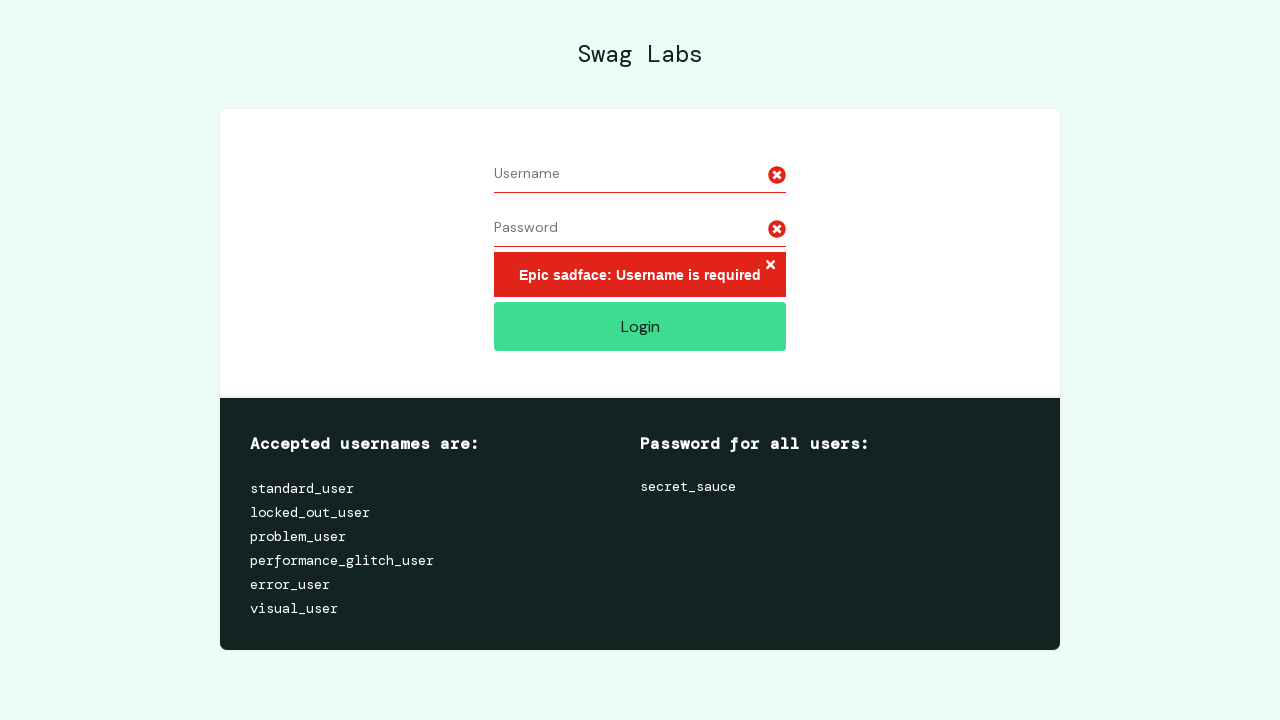